Tests drag and drop by offset by dragging an element to a specific position

Starting URL: https://demoqa.com/dragabble

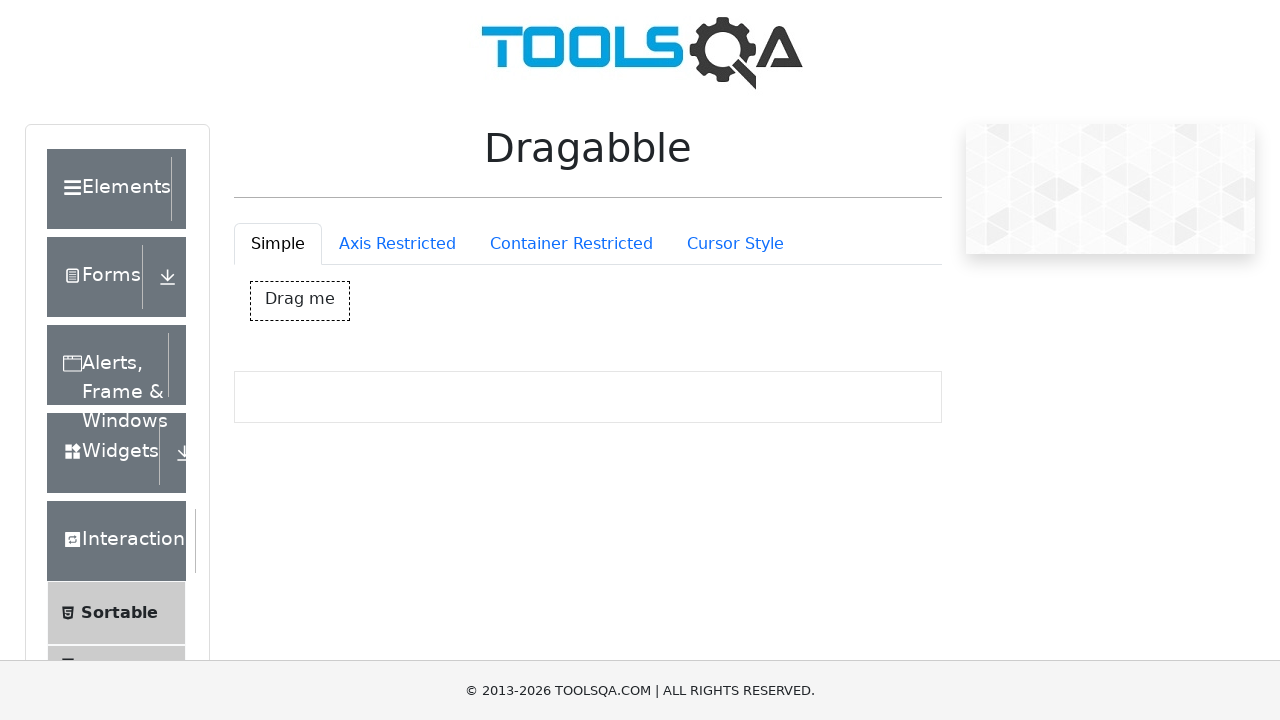

Located drag box element
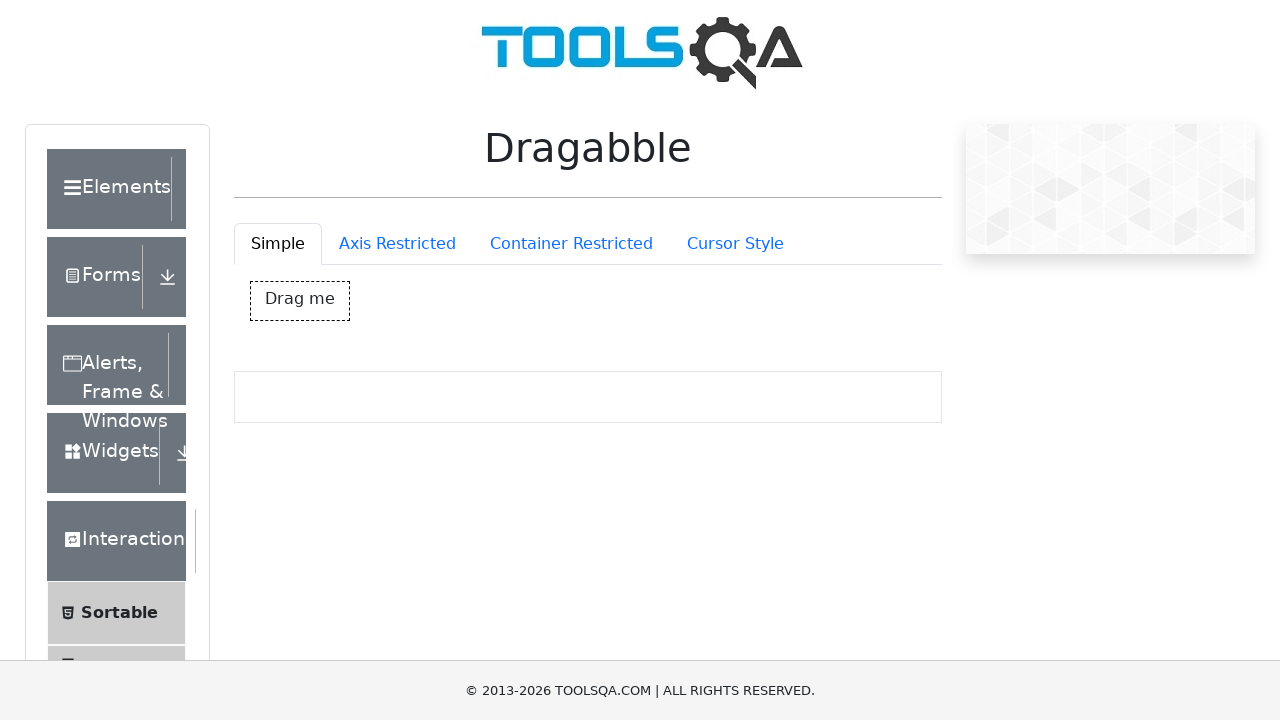

Retrieved bounding box coordinates of drag element
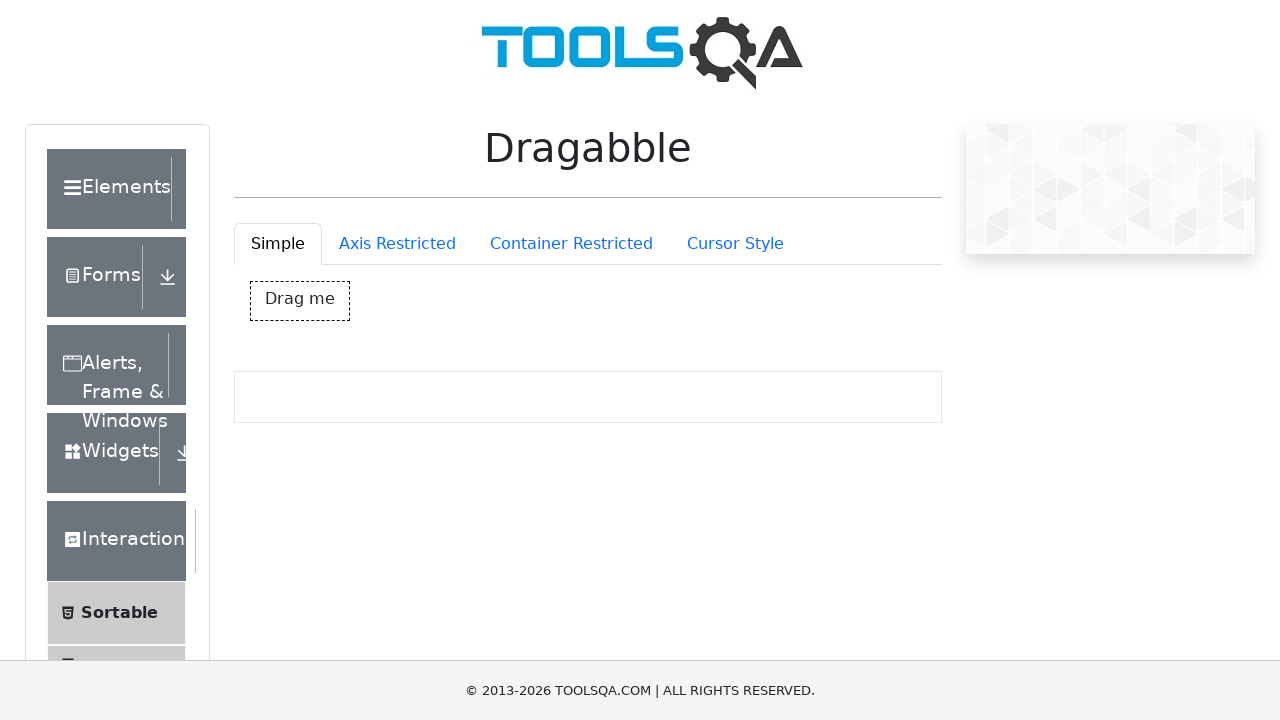

Calculated center position of drag element
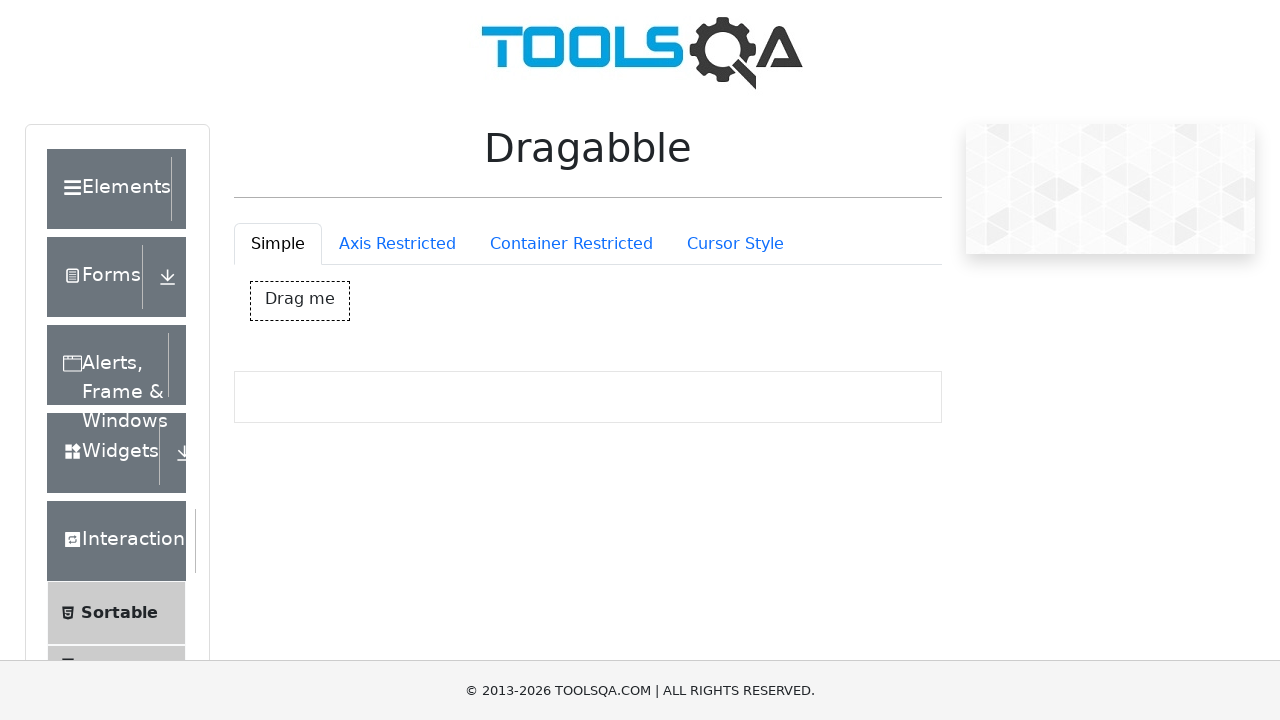

Moved mouse to center of drag element at (300, 301)
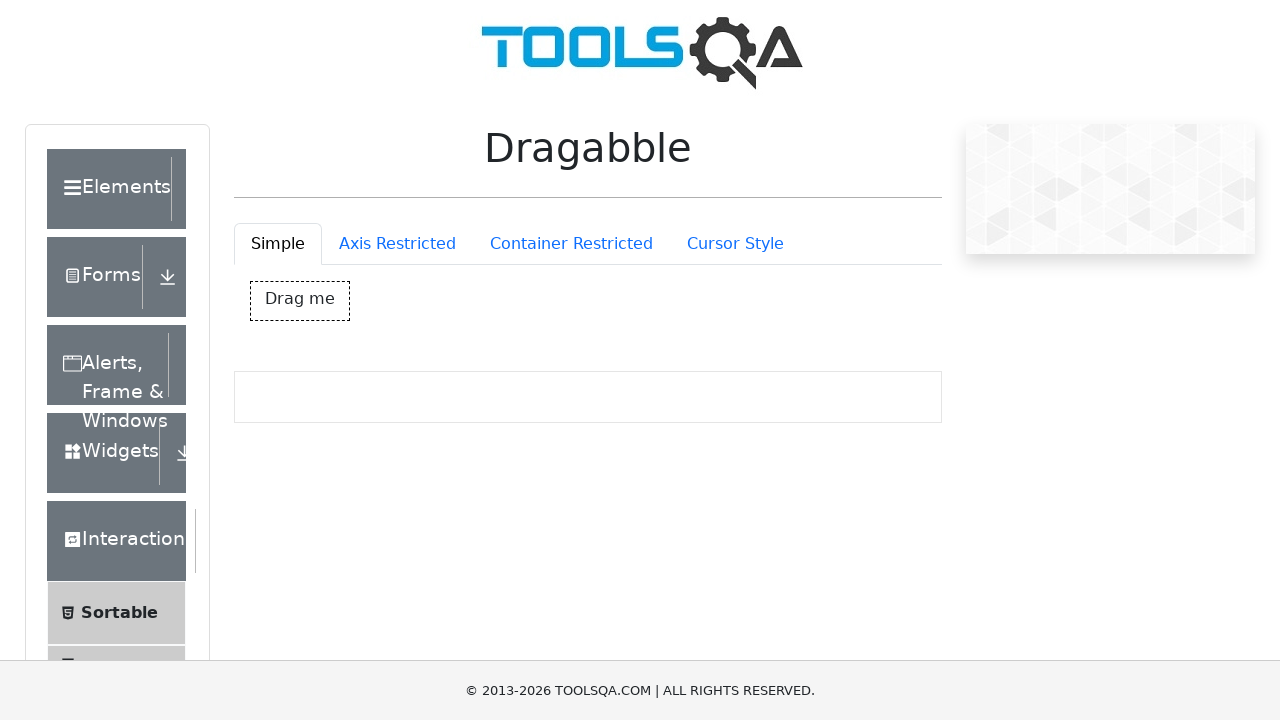

Pressed mouse button down to start drag at (300, 301)
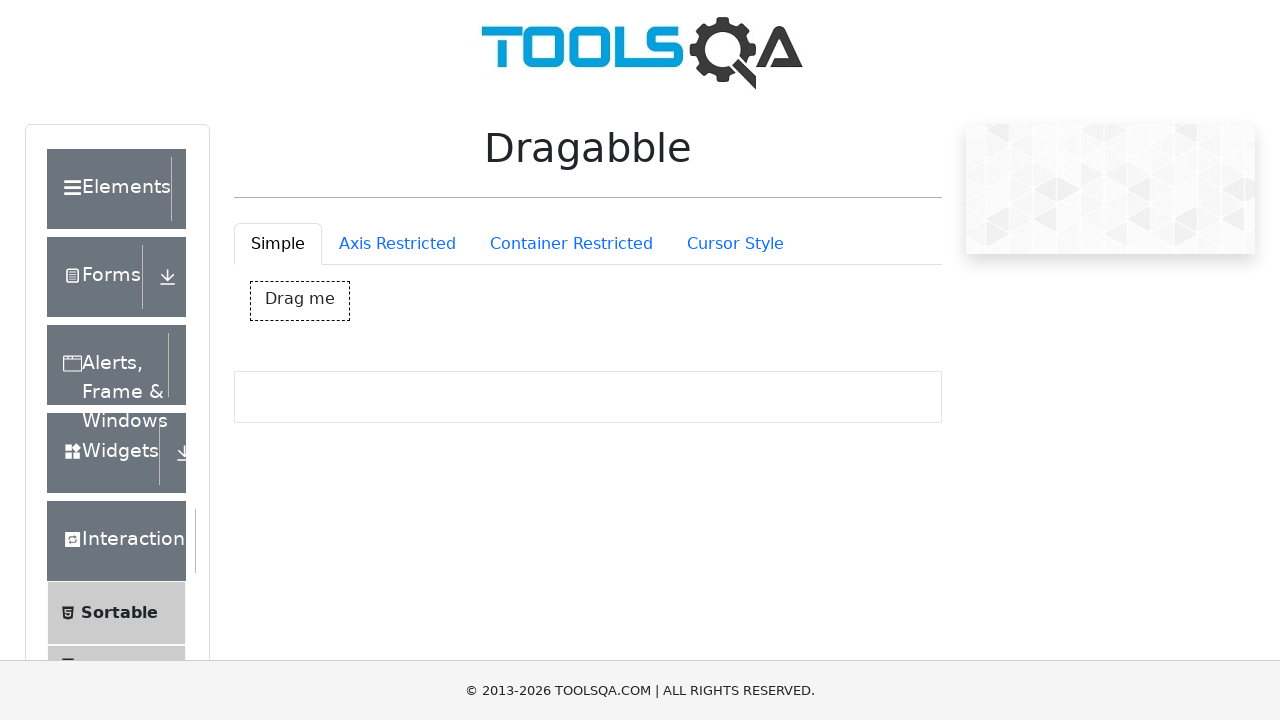

Dragged element 100 pixels right and 100 pixels down at (400, 401)
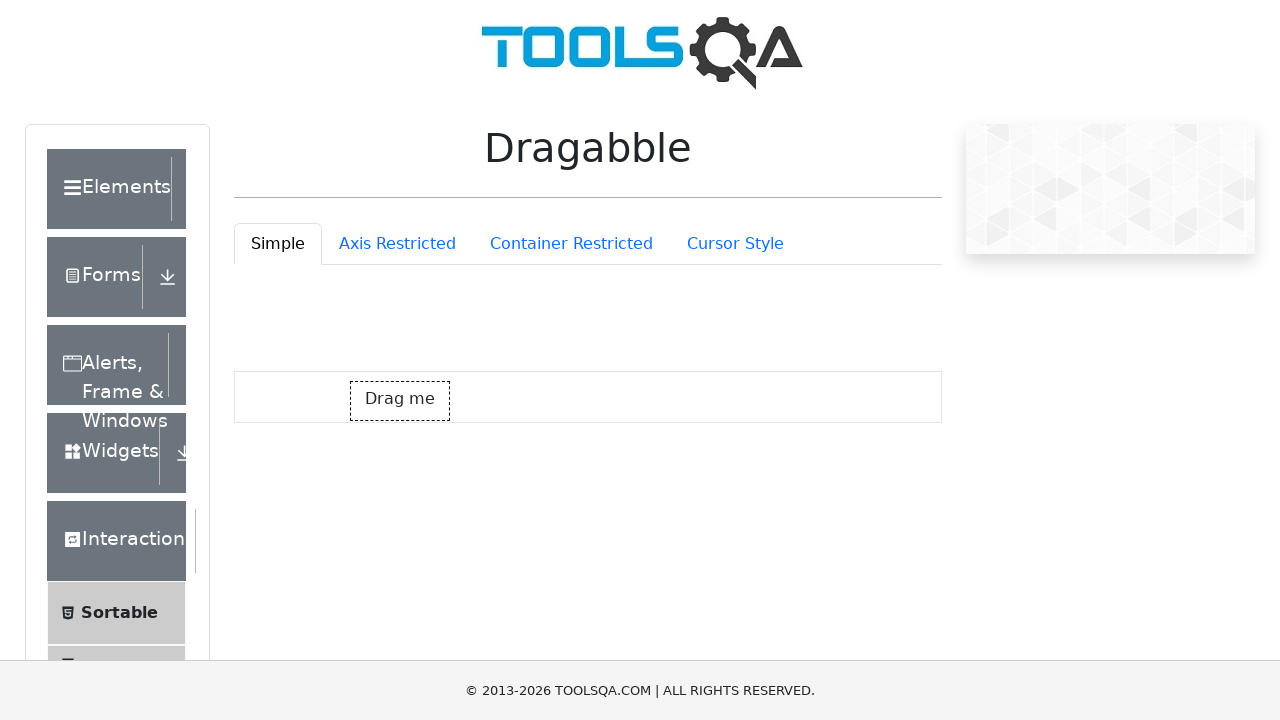

Released mouse button to complete drag and drop at (400, 401)
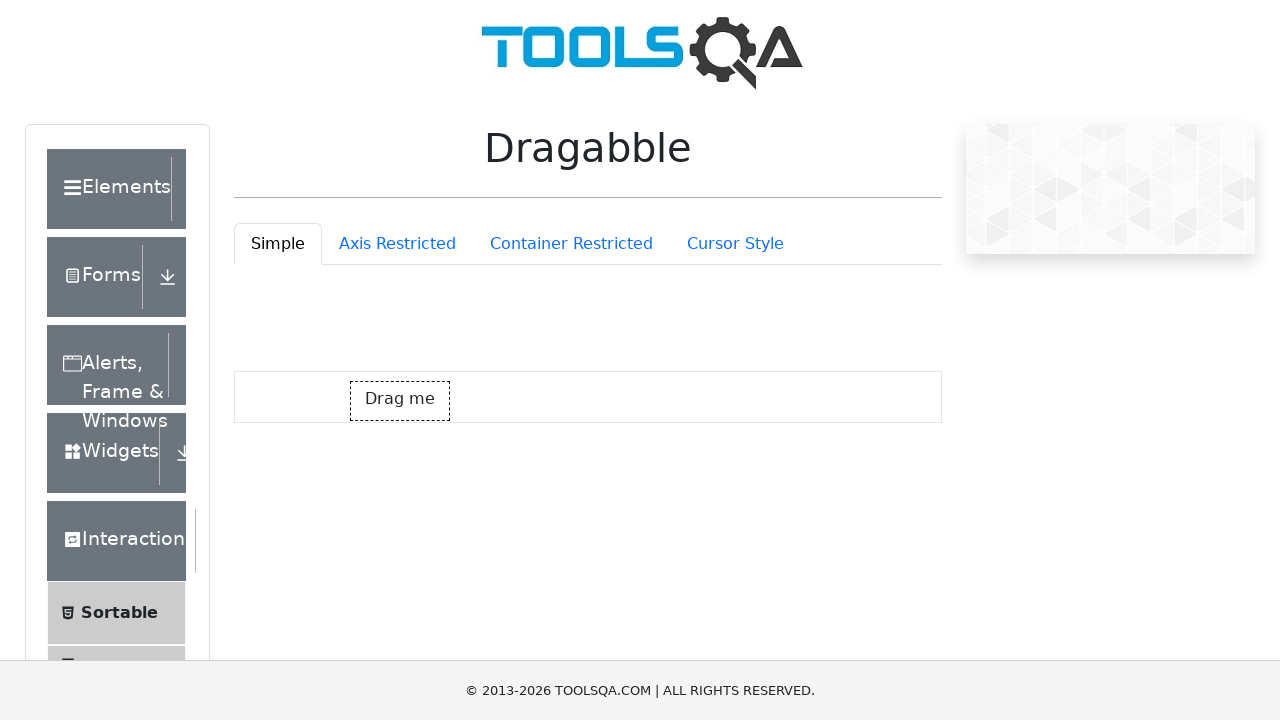

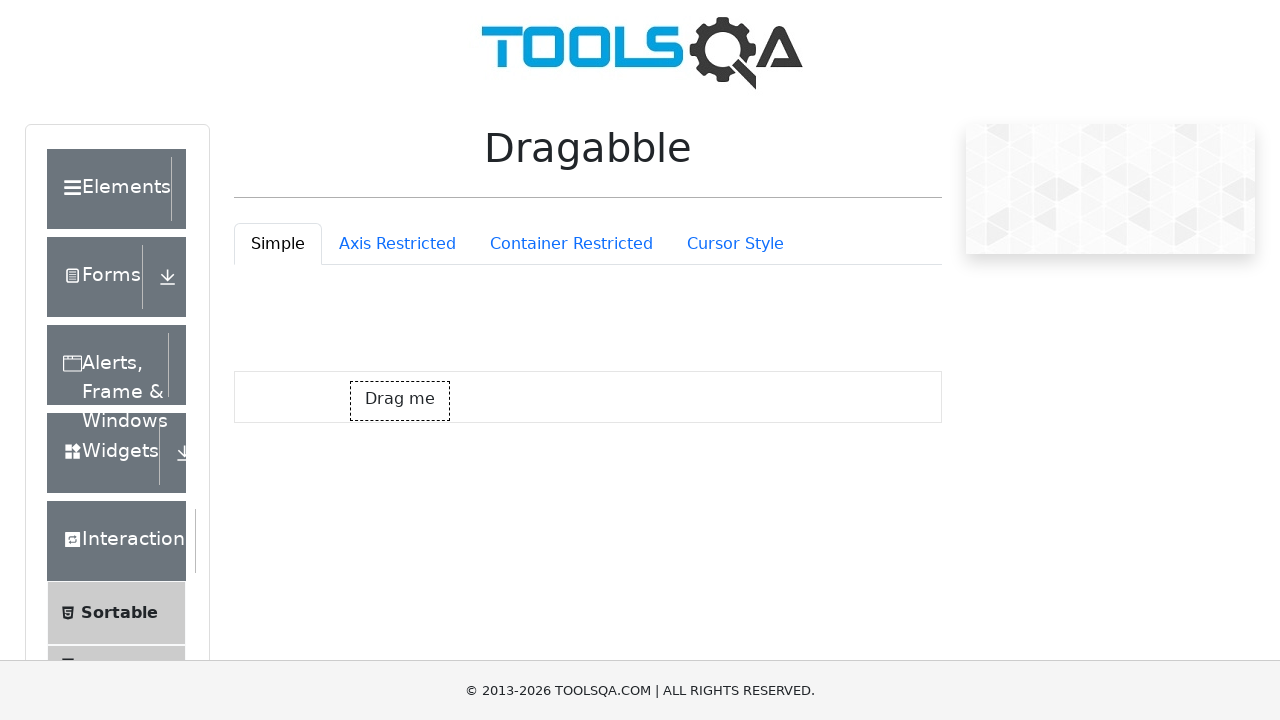